Tests confirmation alert functionality by clicking the Confirmation Alert button and dismissing it with Cancel.

Starting URL: https://training-support.net/webelements/alerts

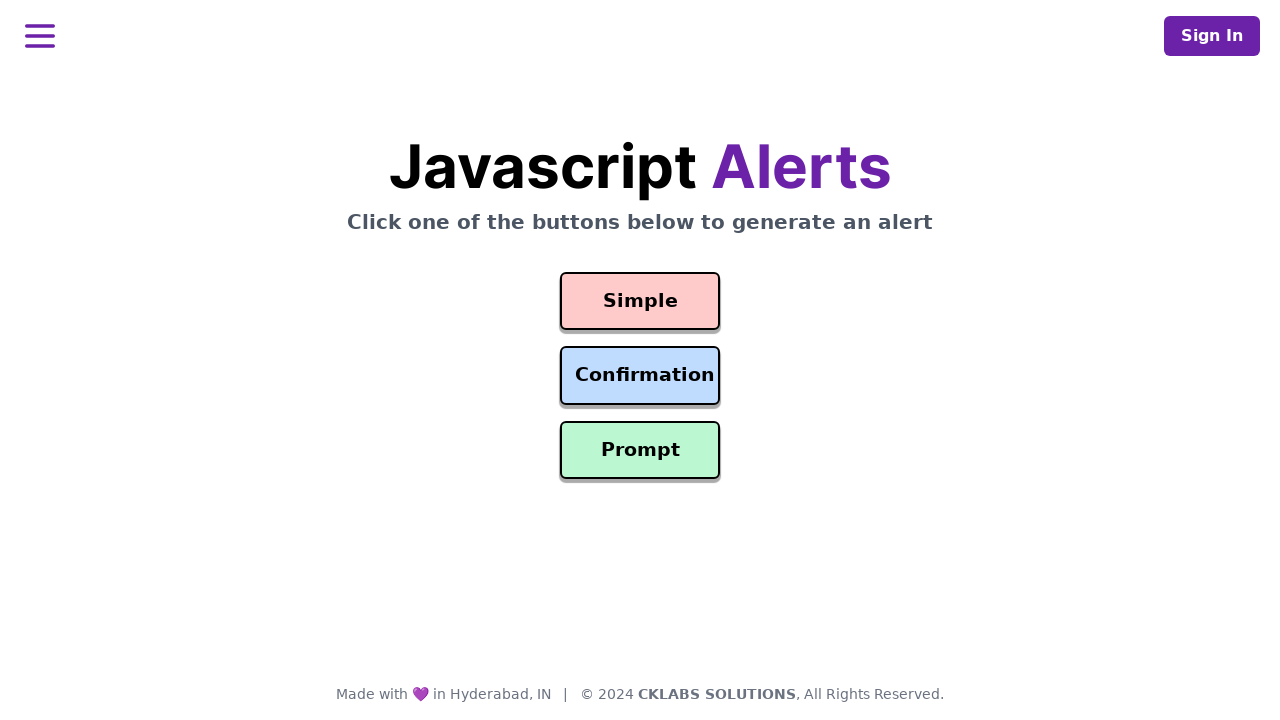

Set up dialog handler to dismiss confirmation alerts
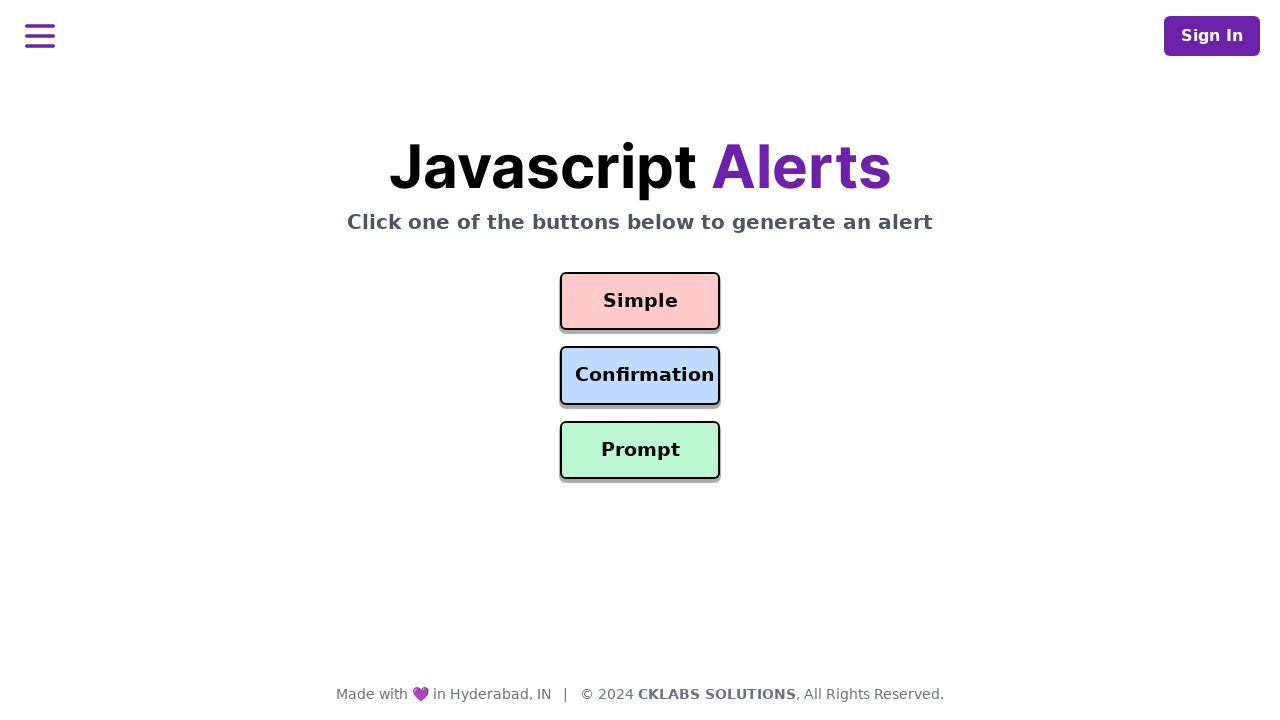

Clicked the Confirmation Alert button at (640, 376) on #confirmation
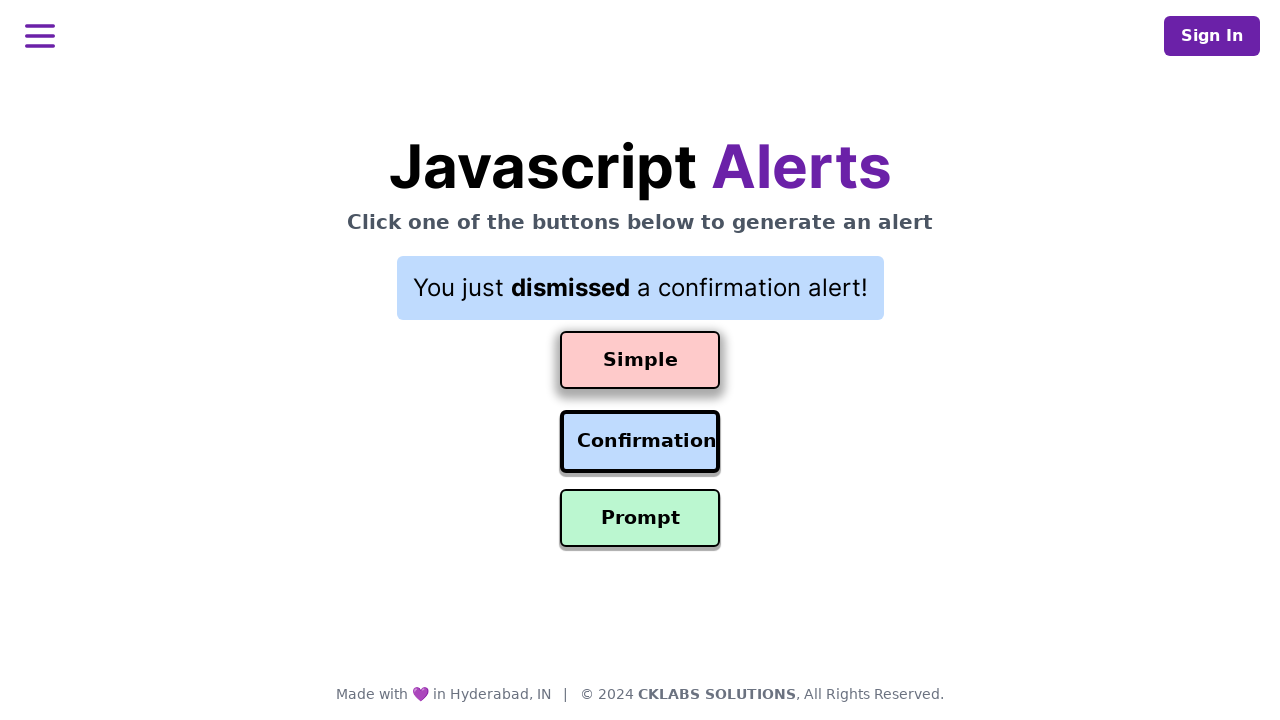

Result text appeared after dismissing confirmation alert
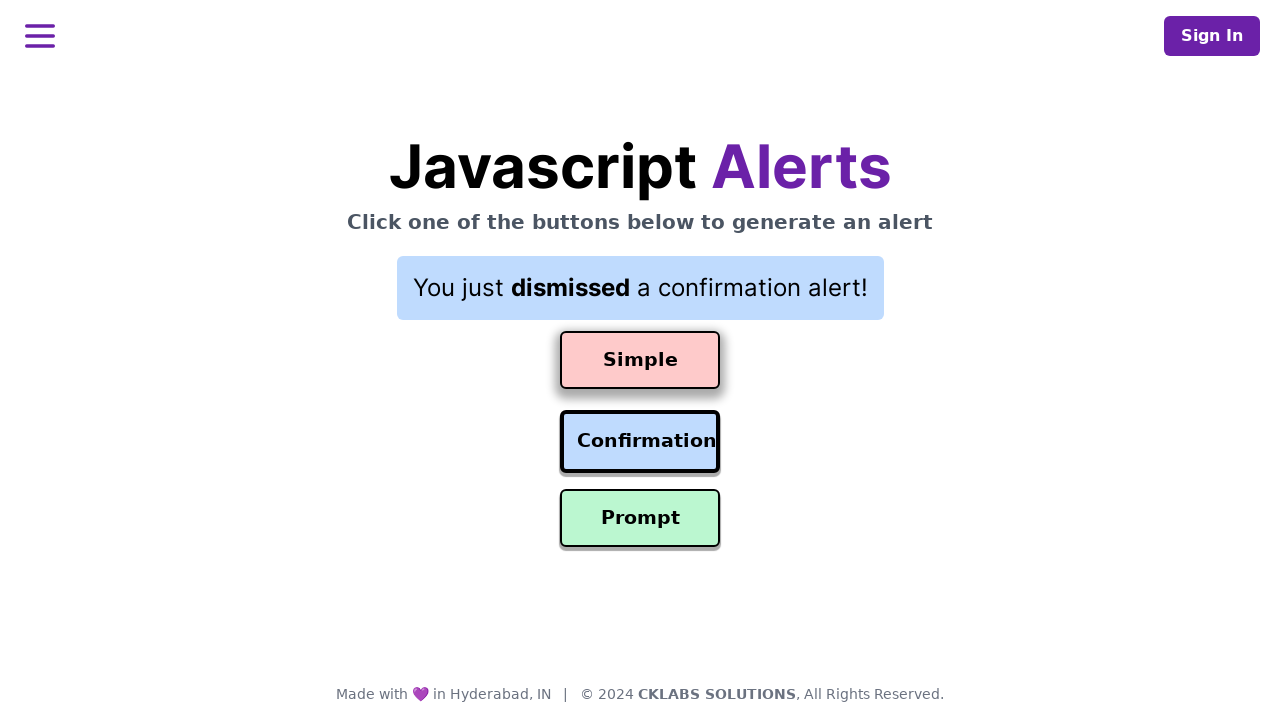

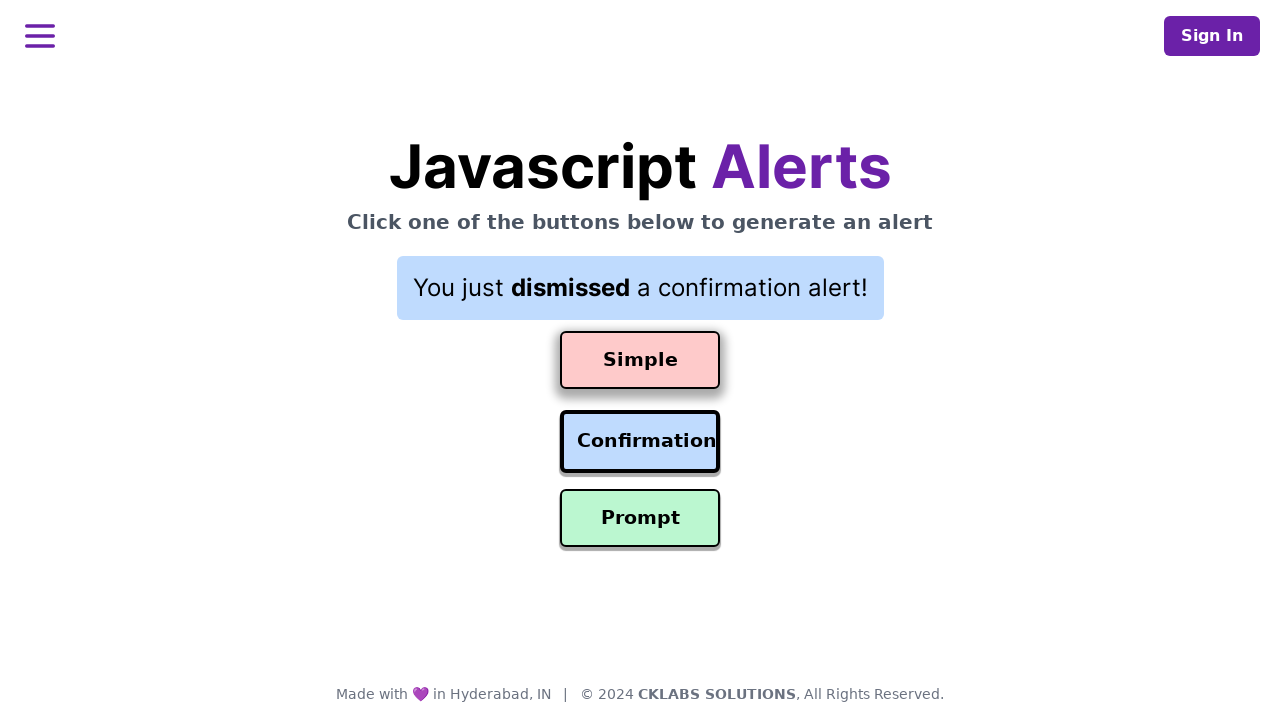